Tests the weather.gov location search functionality by entering a location name in the search box and clicking the search button to get weather forecast for that location.

Starting URL: https://weather.gov

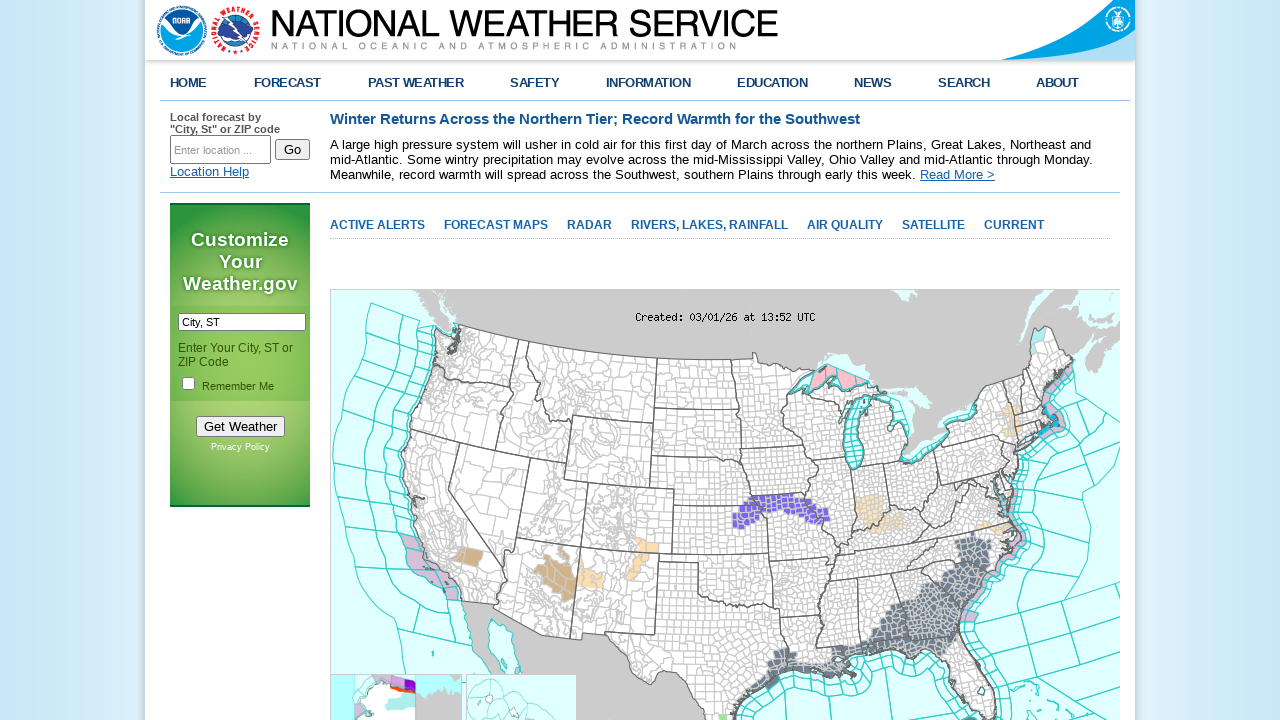

Cleared the search input field on #inputstring
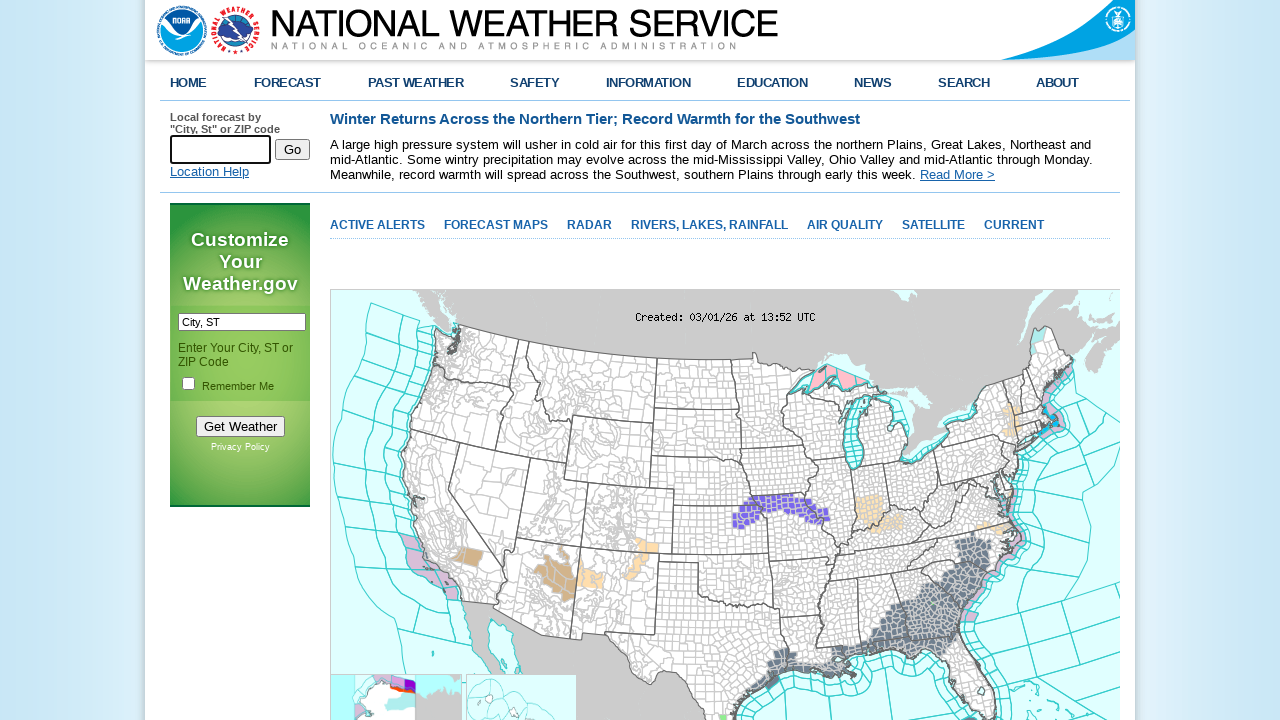

Filled search box with location 'Manhattan' on #inputstring
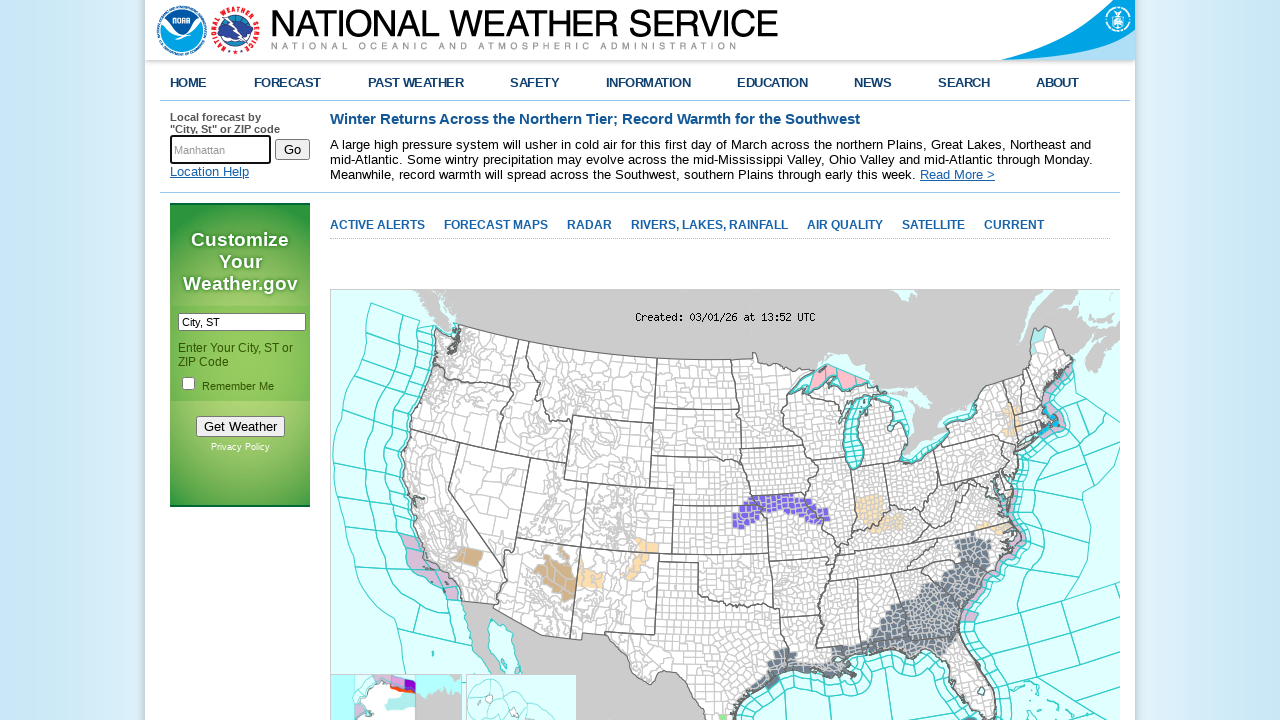

Waited 2 seconds for autocomplete suggestions
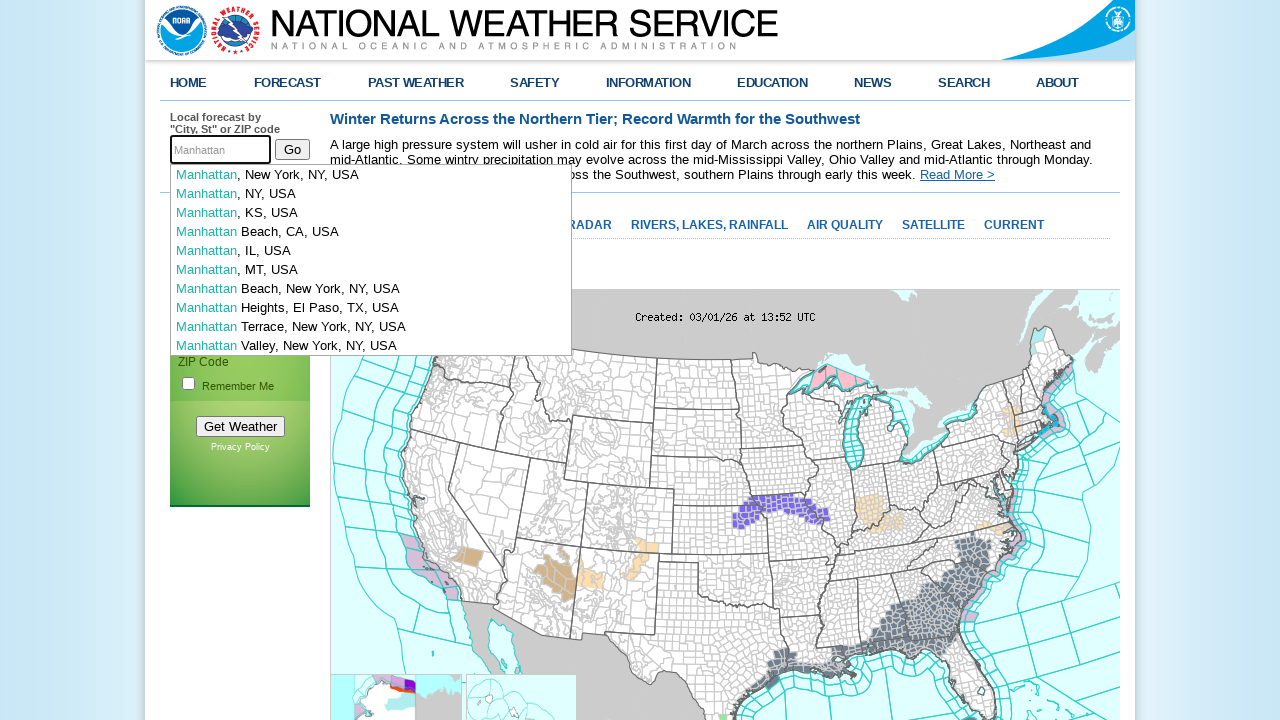

Clicked the search button to retrieve weather forecast at (292, 149) on #btnSearch
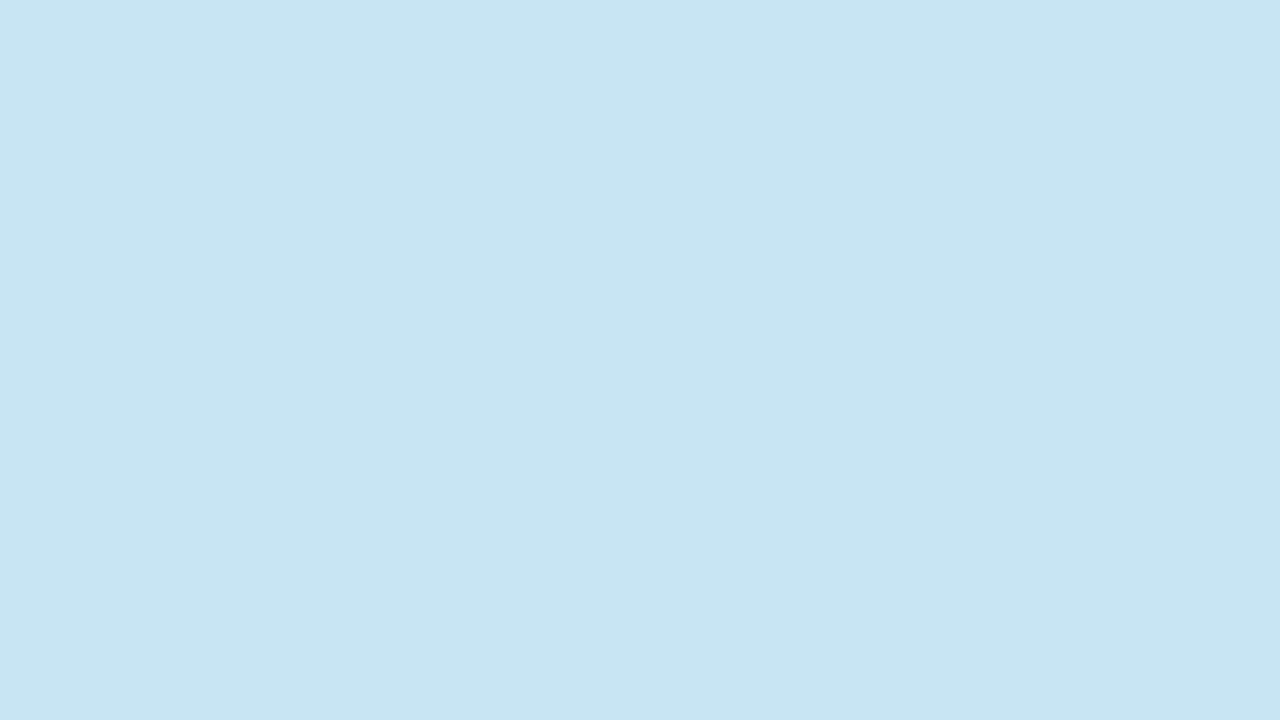

Weather forecast page loaded successfully
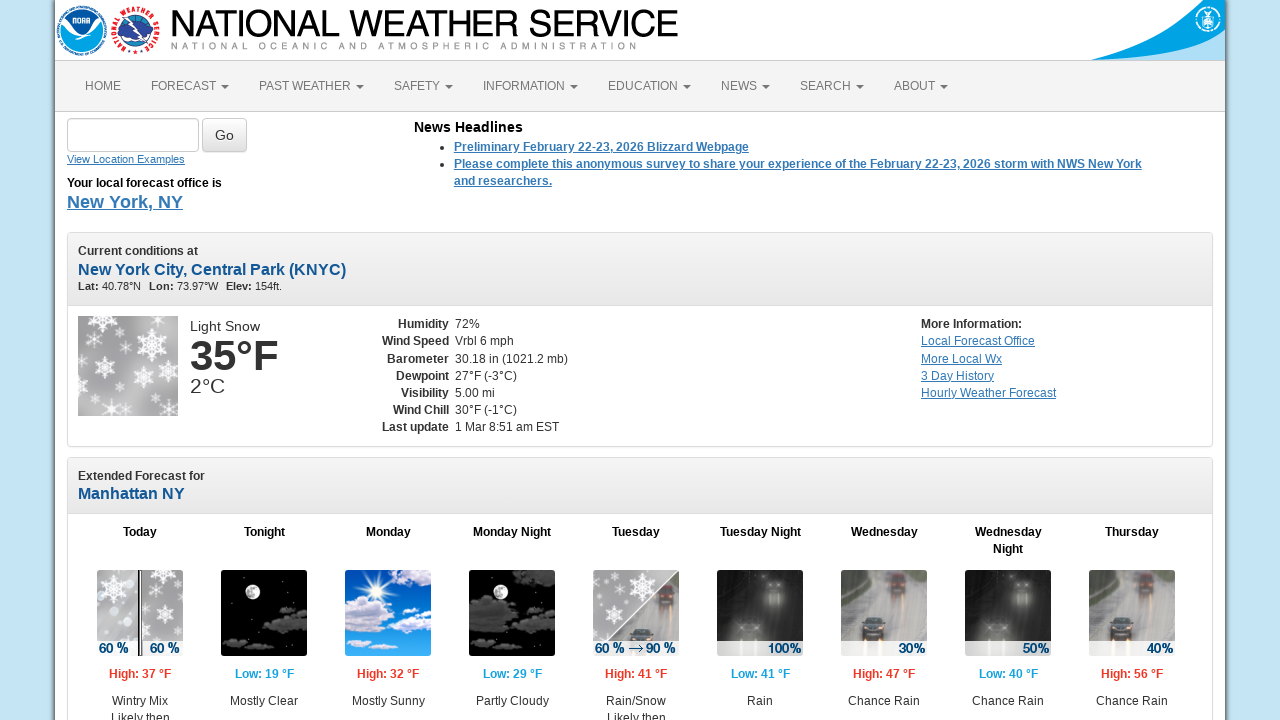

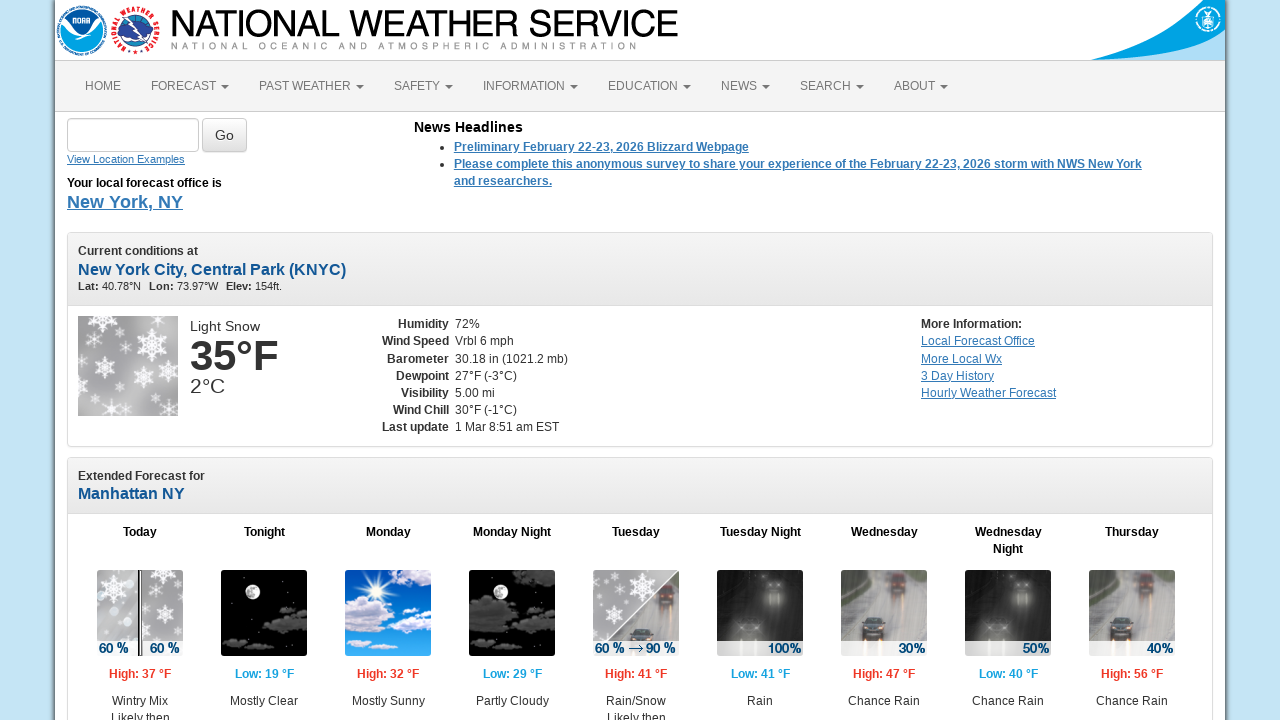